Tests multiple window handling by opening popup windows, switching between them, and interacting with elements in different windows

Starting URL: https://omayo.blogspot.com/

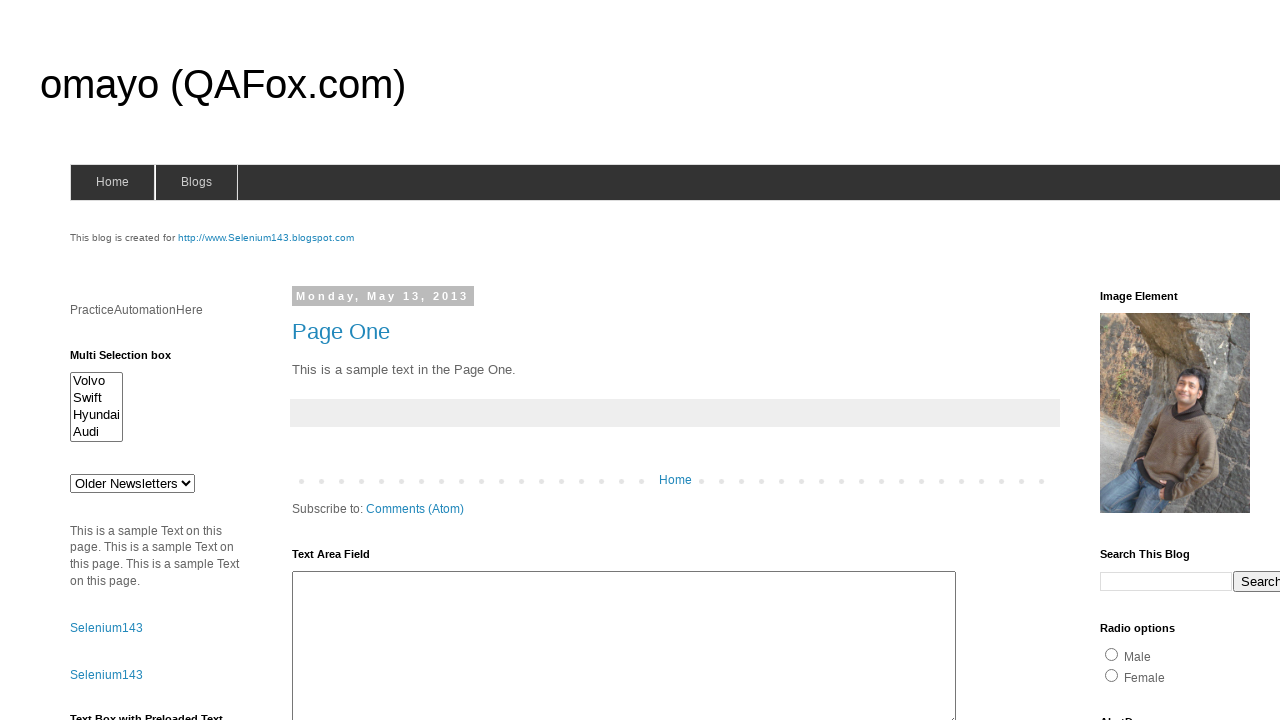

Retrieved main page from browser context
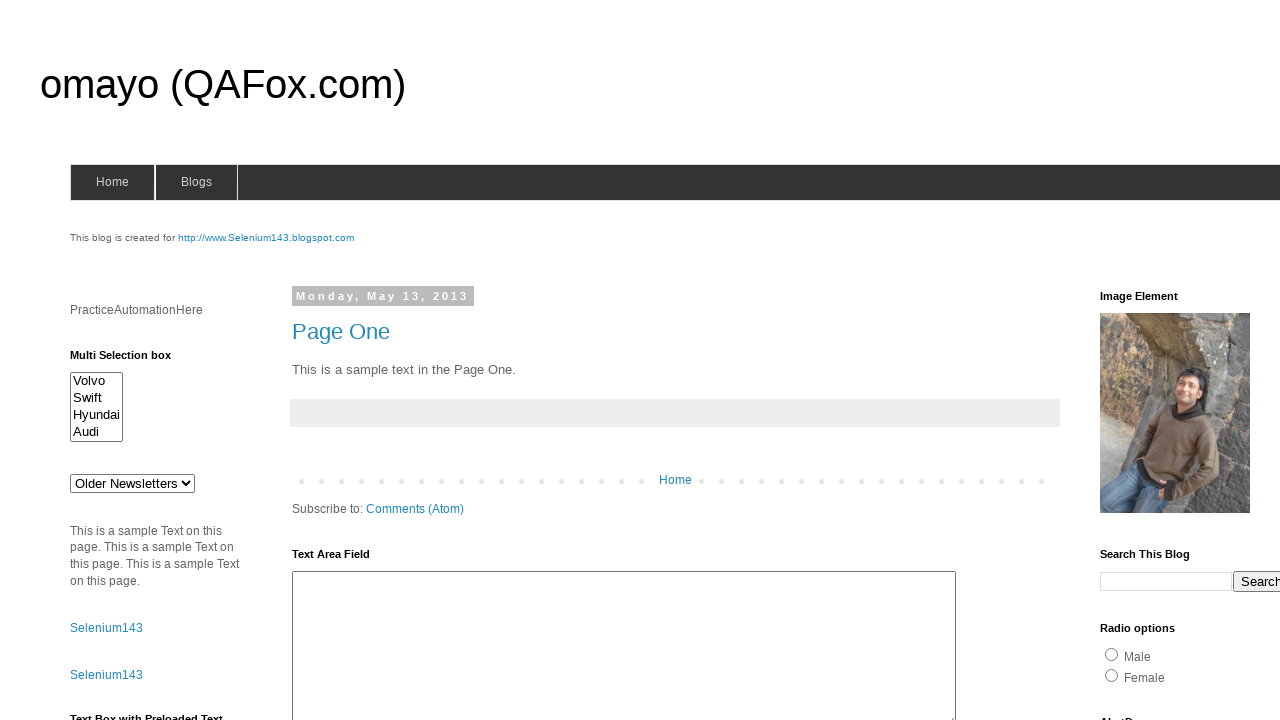

Clicked 'Open a popup window' link at (132, 360) on text='Open a popup window'
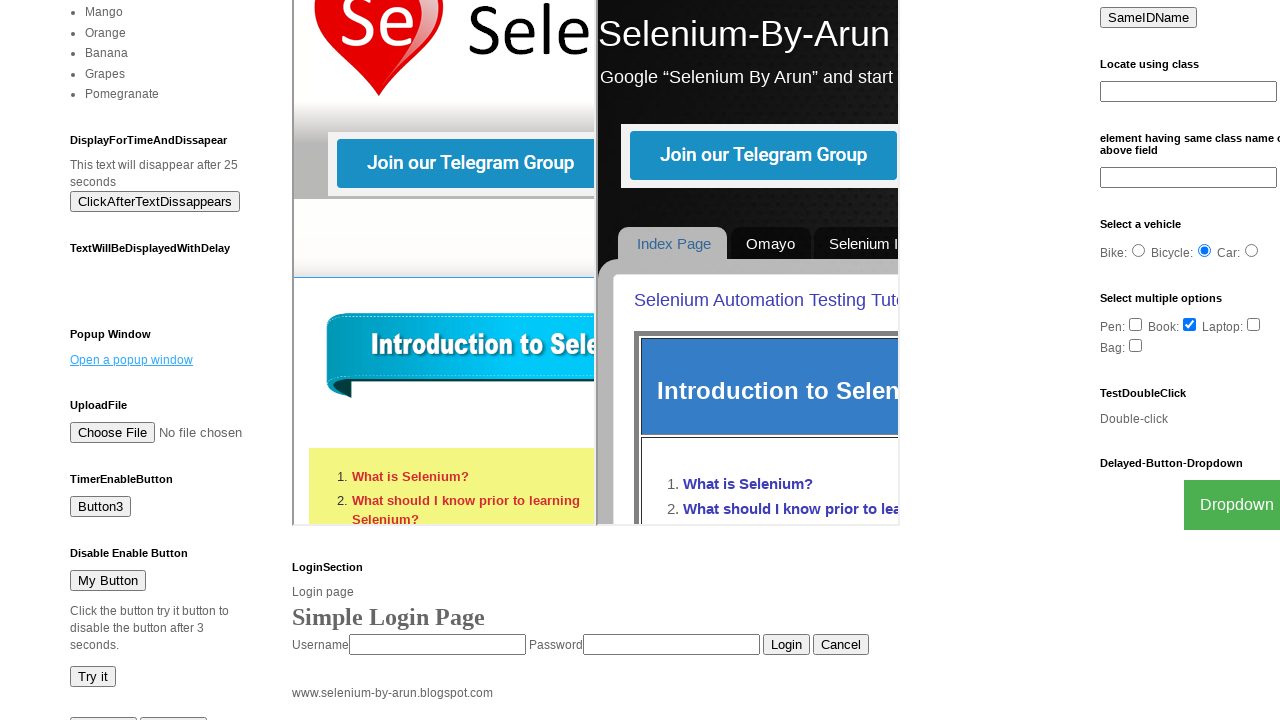

Waited 1000ms for popup window to open
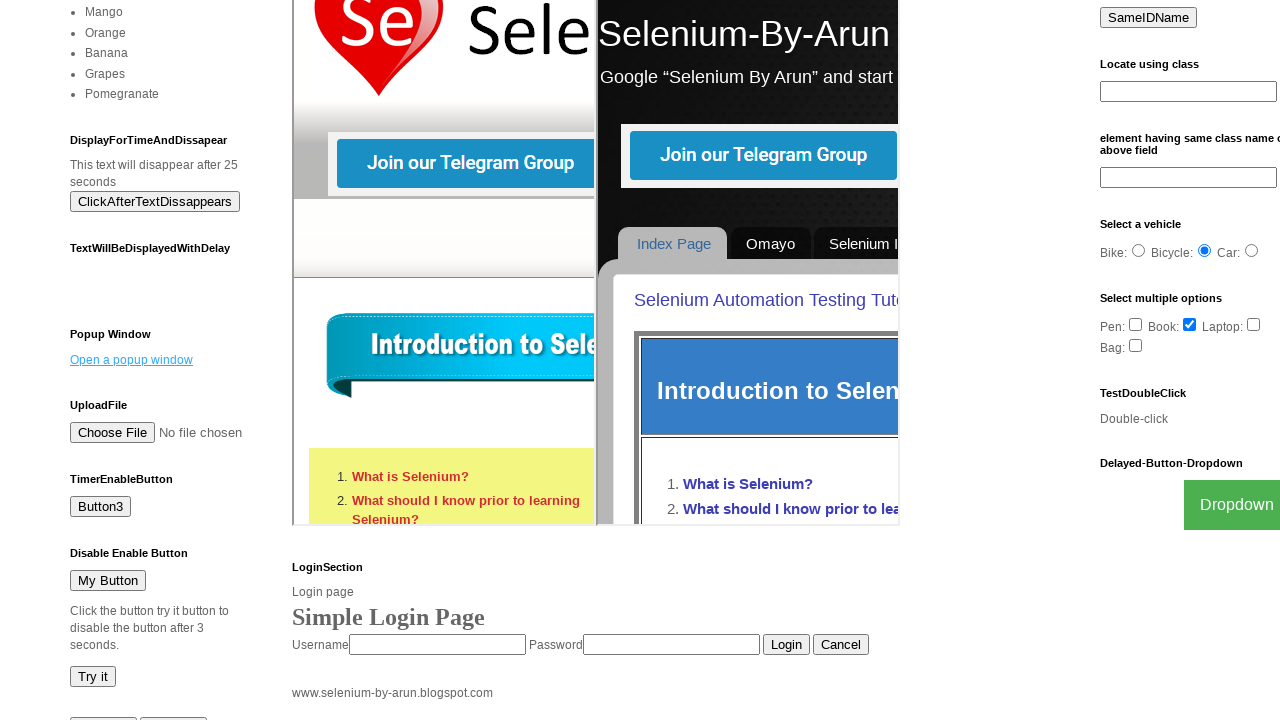

Switched to popup window (last opened page)
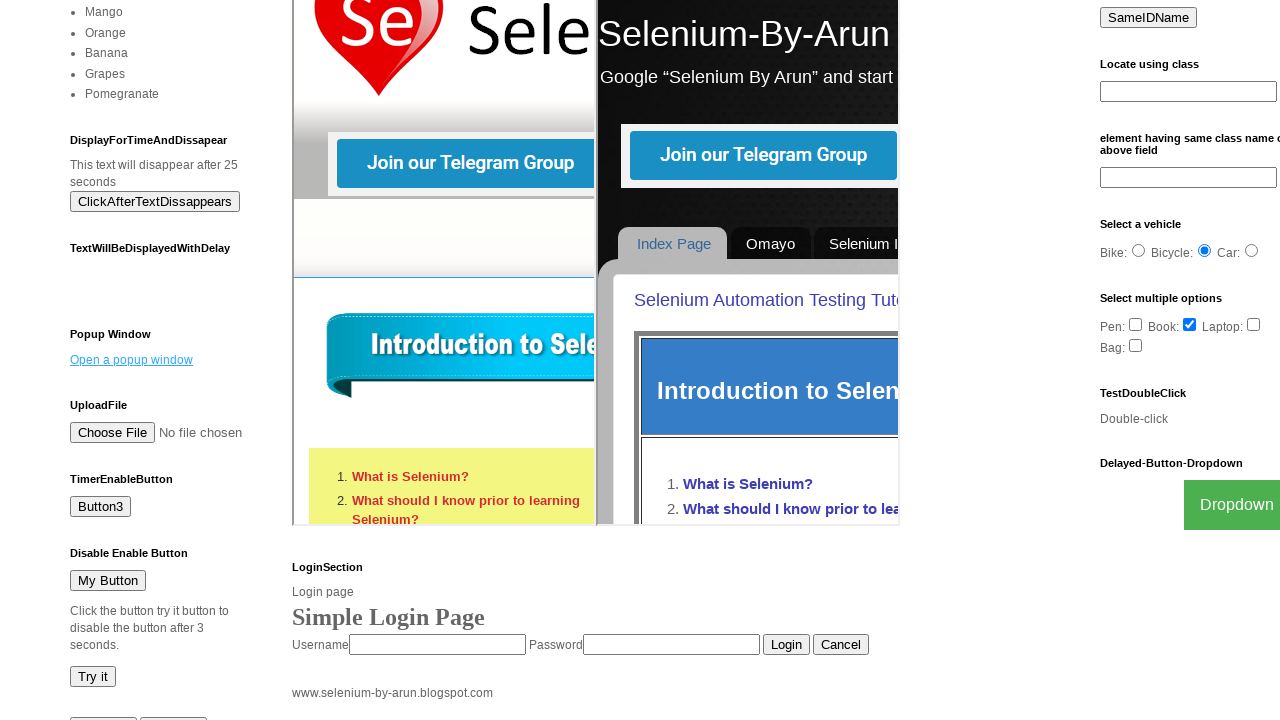

Retrieved text from popup window: 'New Window'
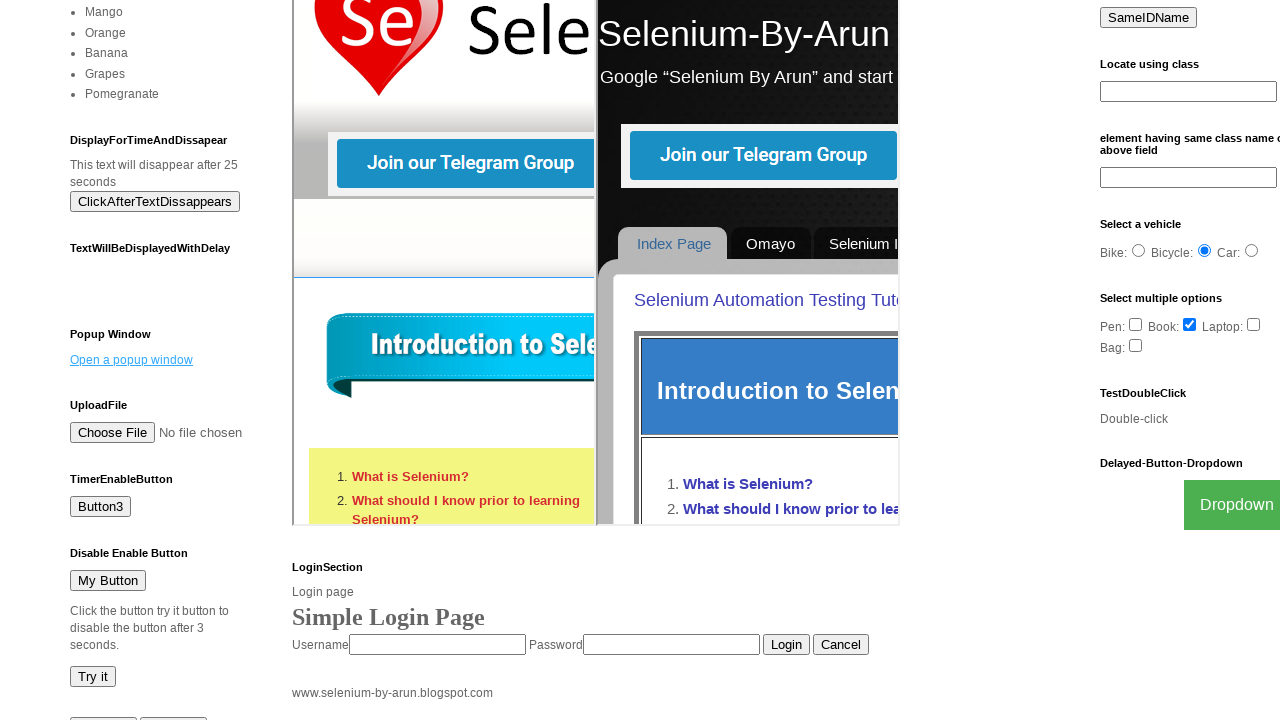

Closed the popup window
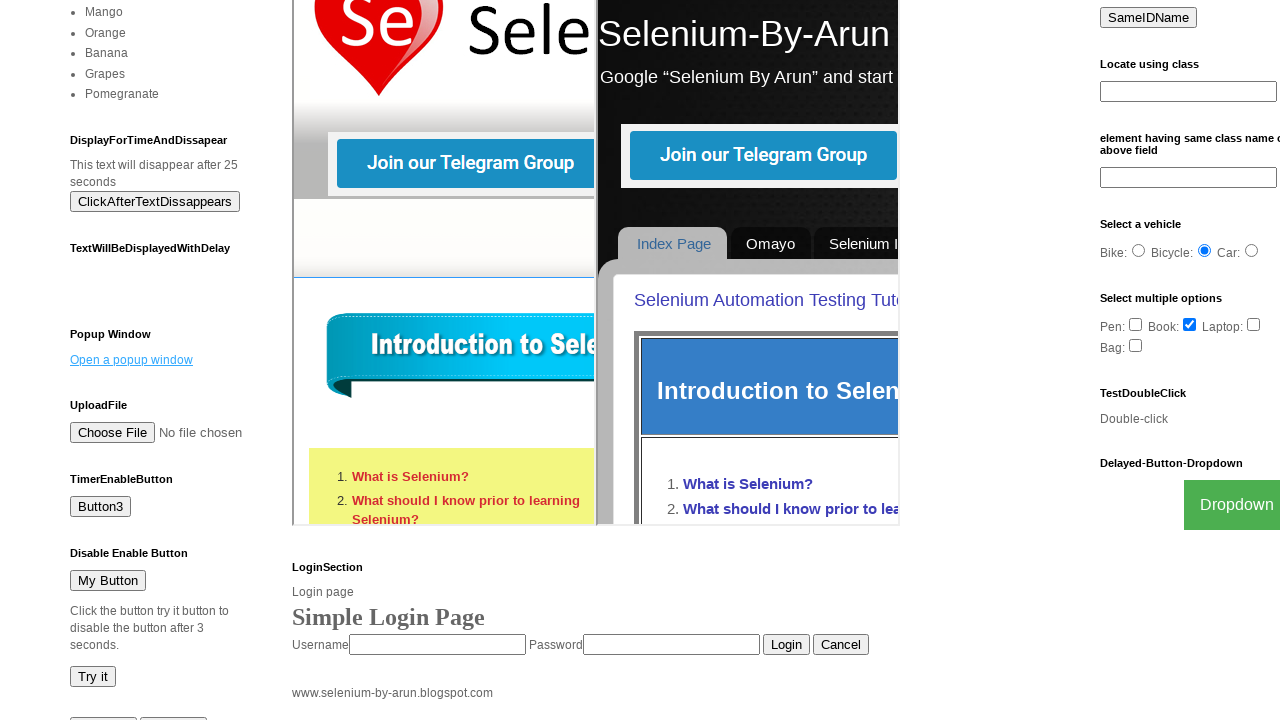

Clicked 'Blogger' link on main window at (753, 673) on text='Blogger'
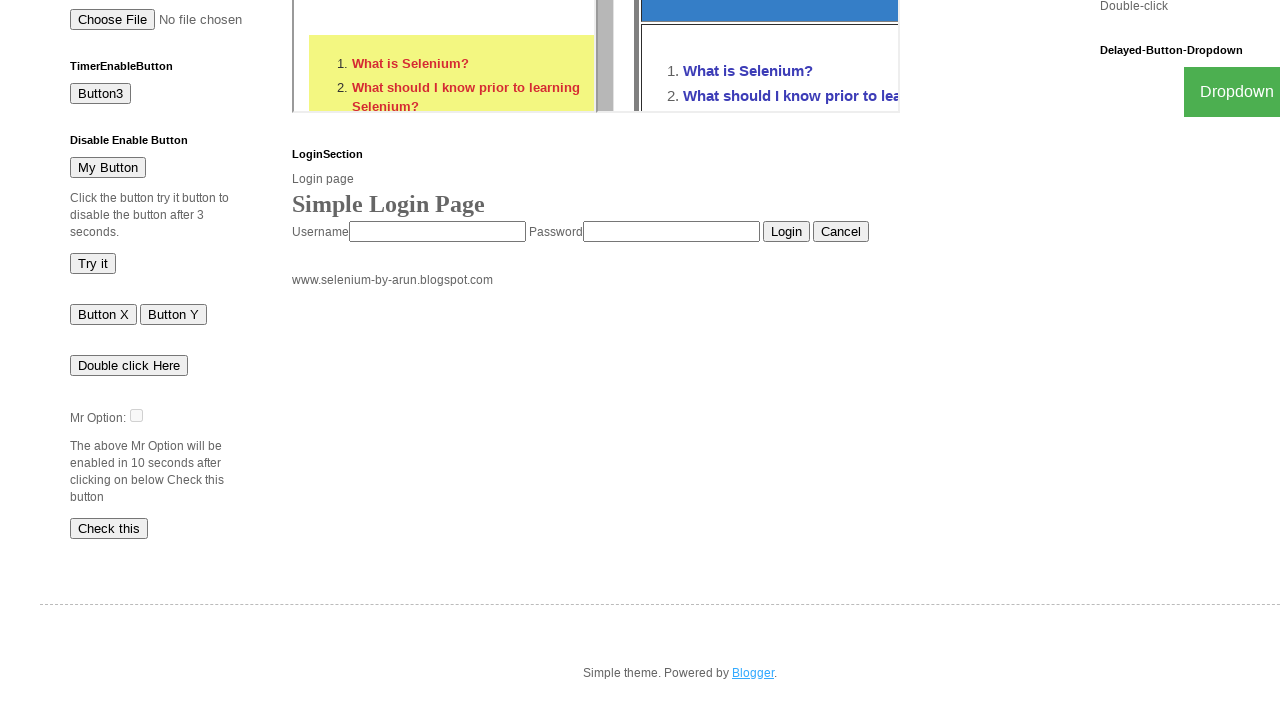

Waited 1000ms for Blogger window to open
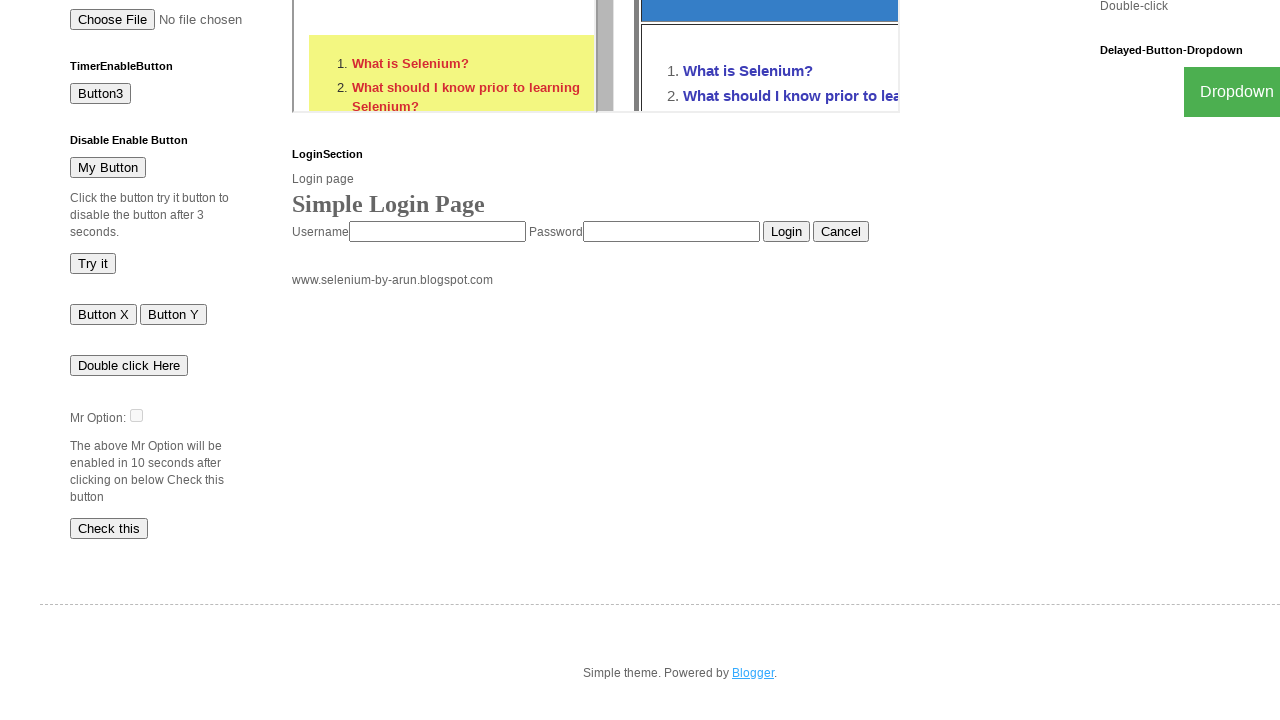

Switched to Blogger window (last opened page)
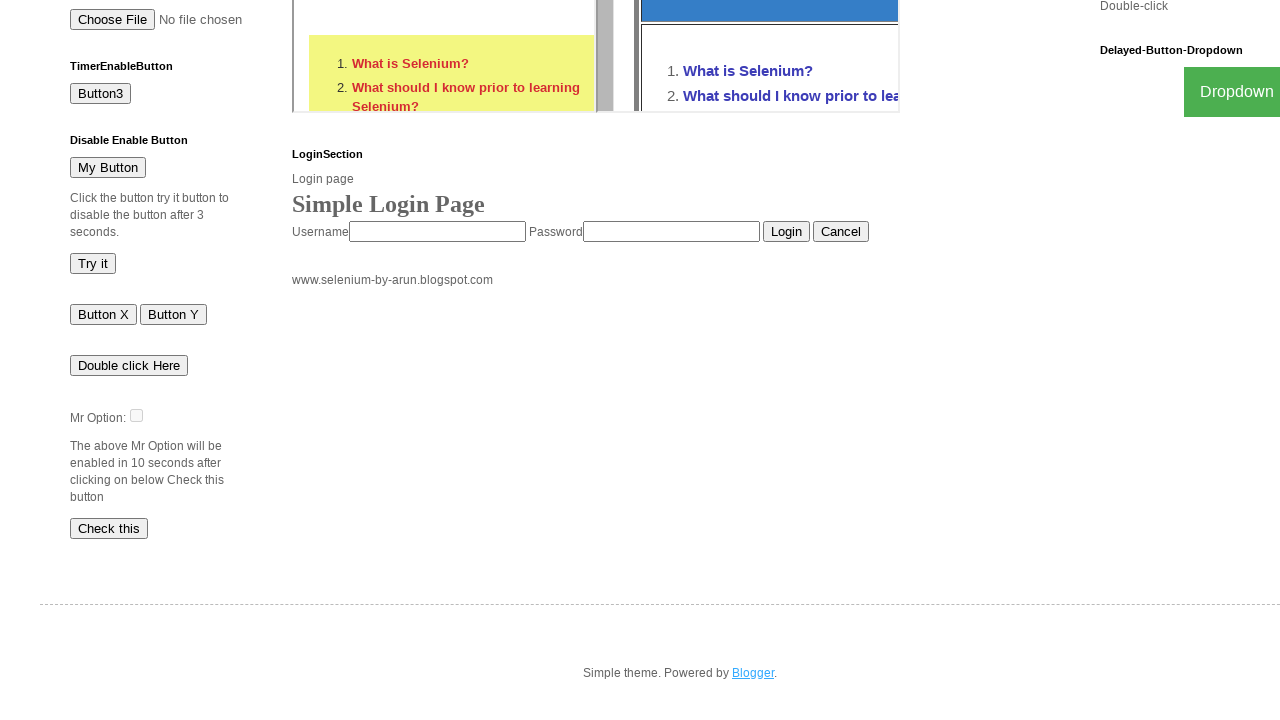

Clicked sign-in button on Blogger page at (1227, 33) on xpath=//a[@class='sign-in ga-header-sign-in']
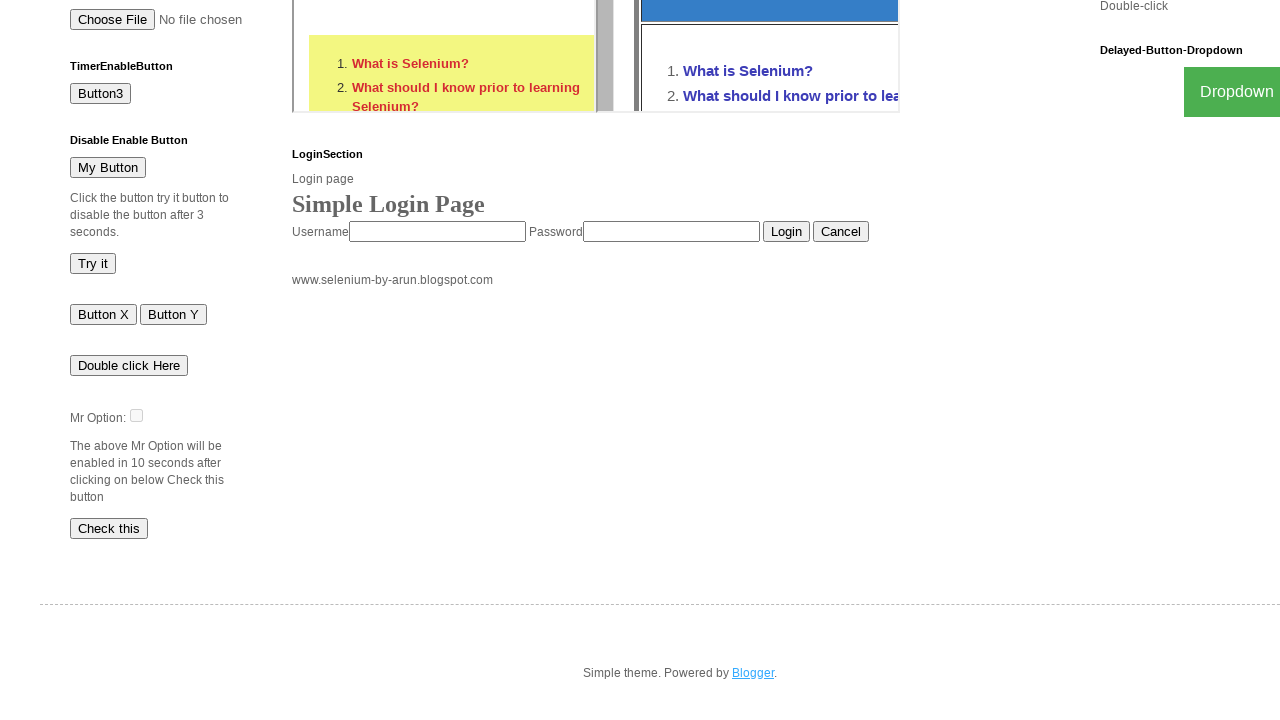

Filled textarea with 'hello harry here' on main window on #ta1
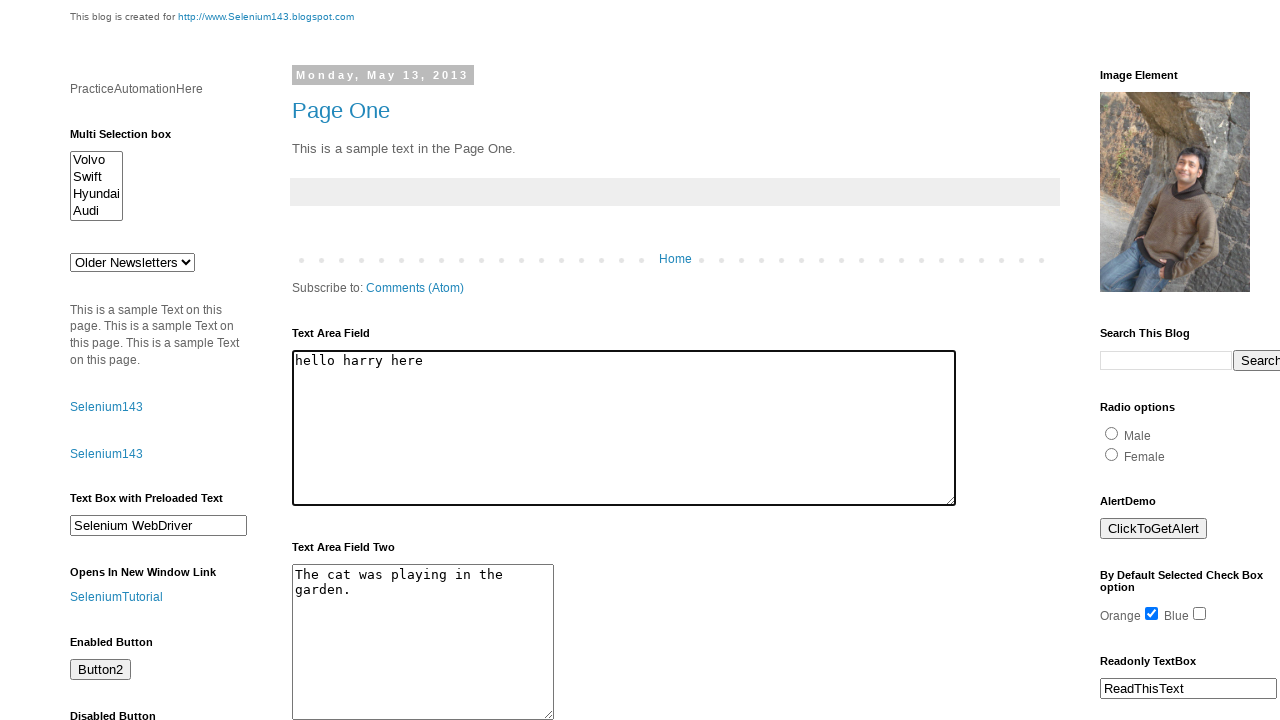

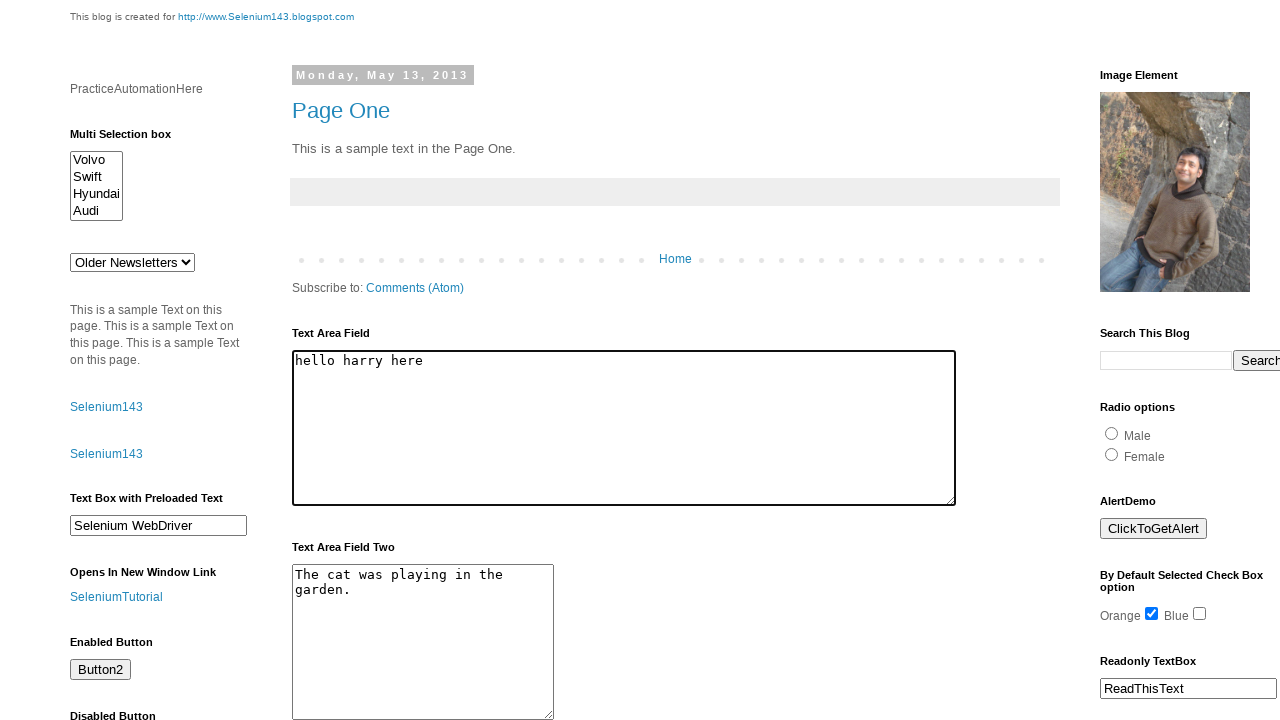